Navigates to Spotify homepage and verifies the page loads successfully by checking the page title

Starting URL: https://www.spotify.com

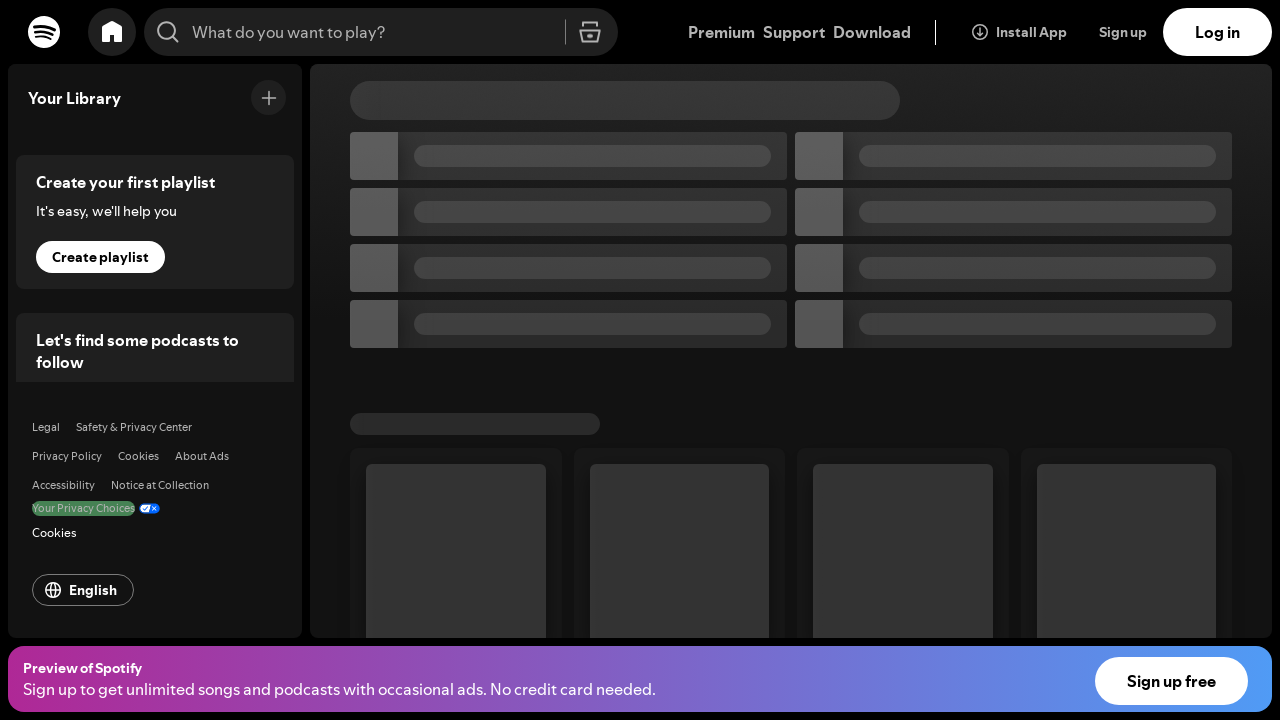

Navigated to Spotify homepage at https://www.spotify.com
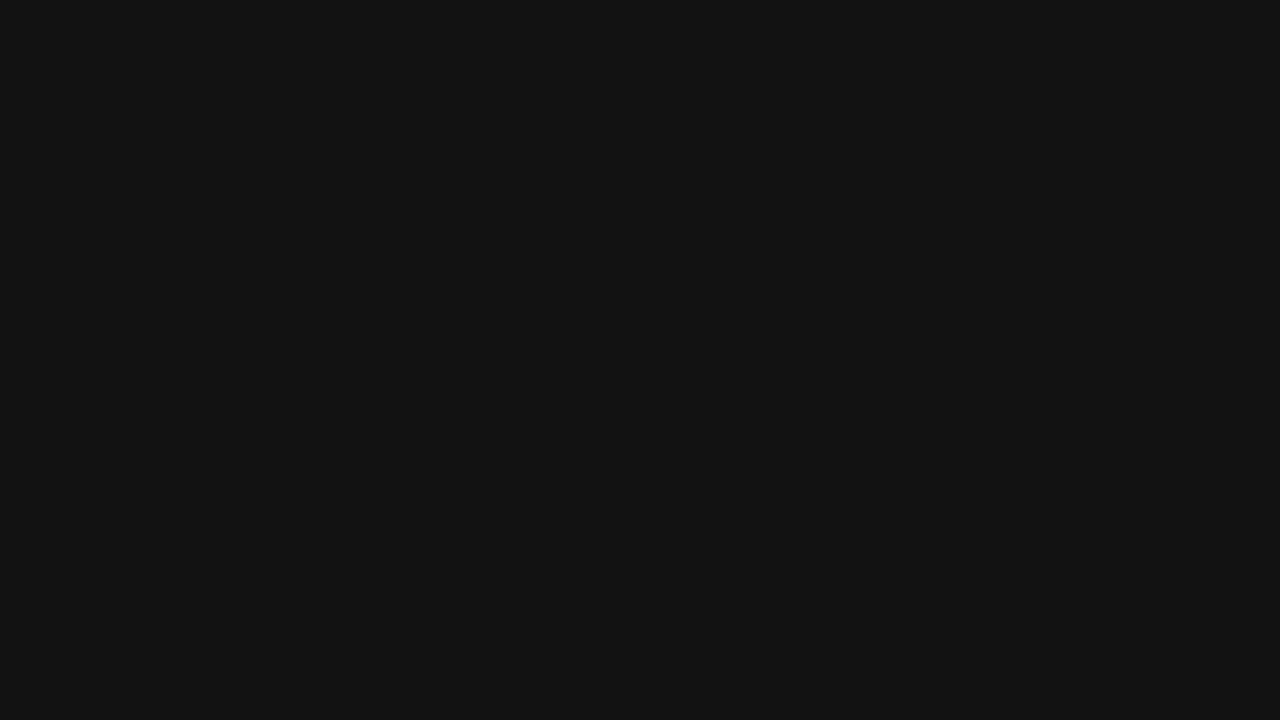

Page fully loaded - domcontentloaded event fired
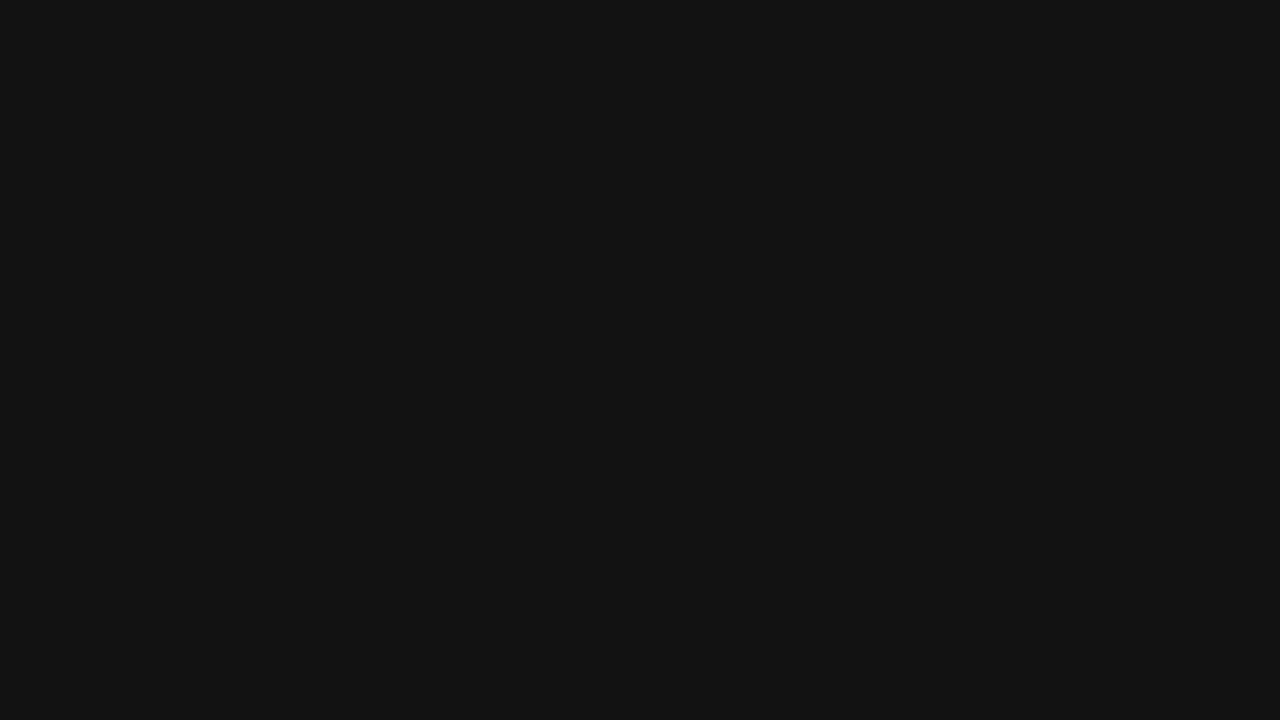

Retrieved page title: 'Spotify - Web Player: Music for everyone'
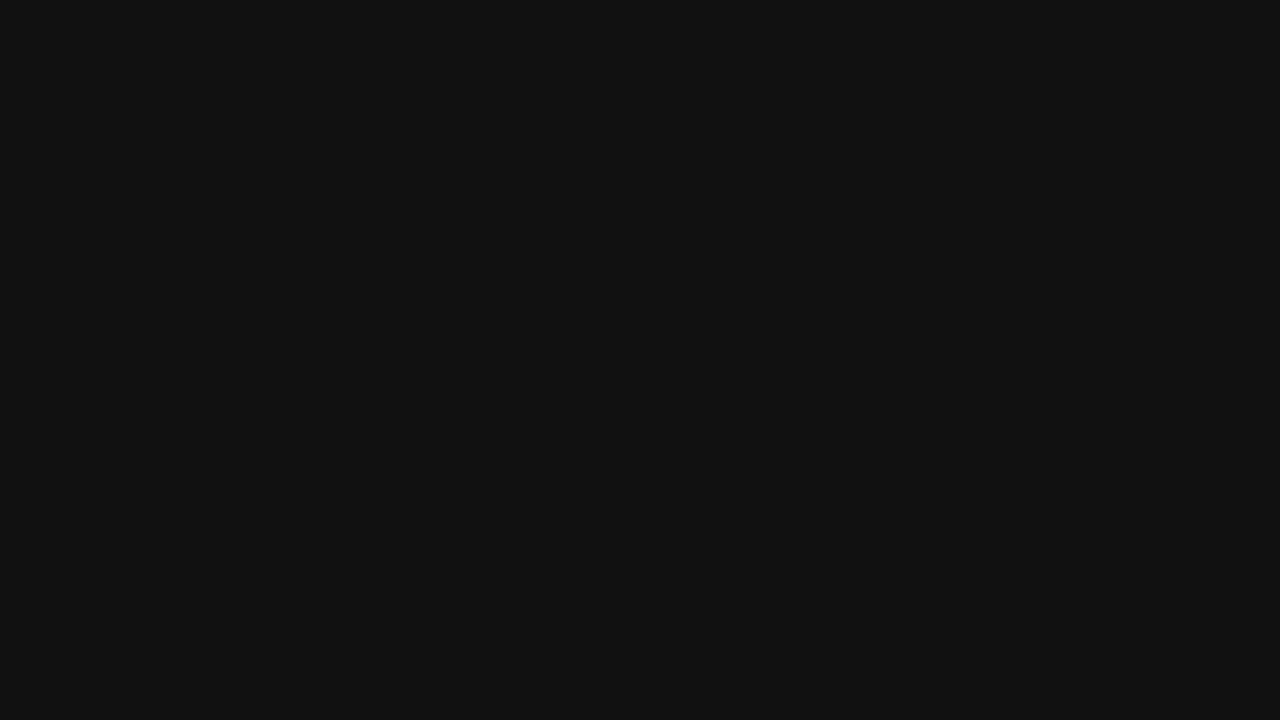

Verified page title contains 'Spotify' - test passed
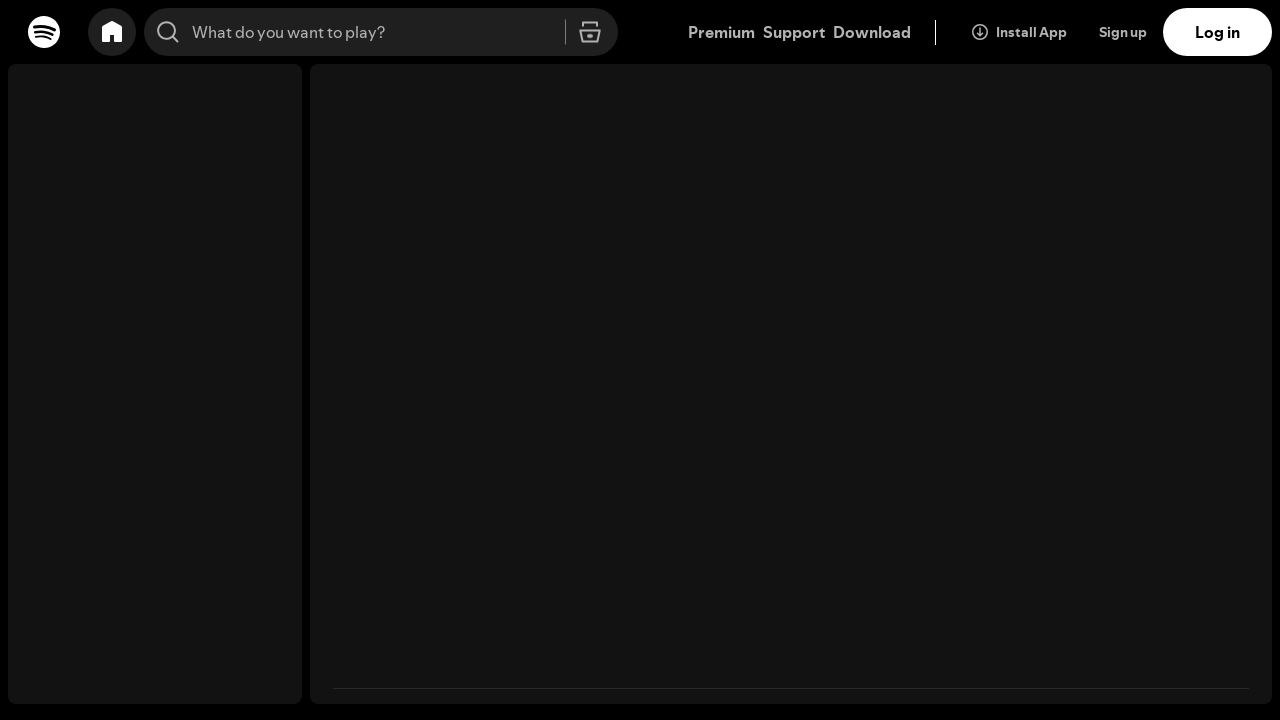

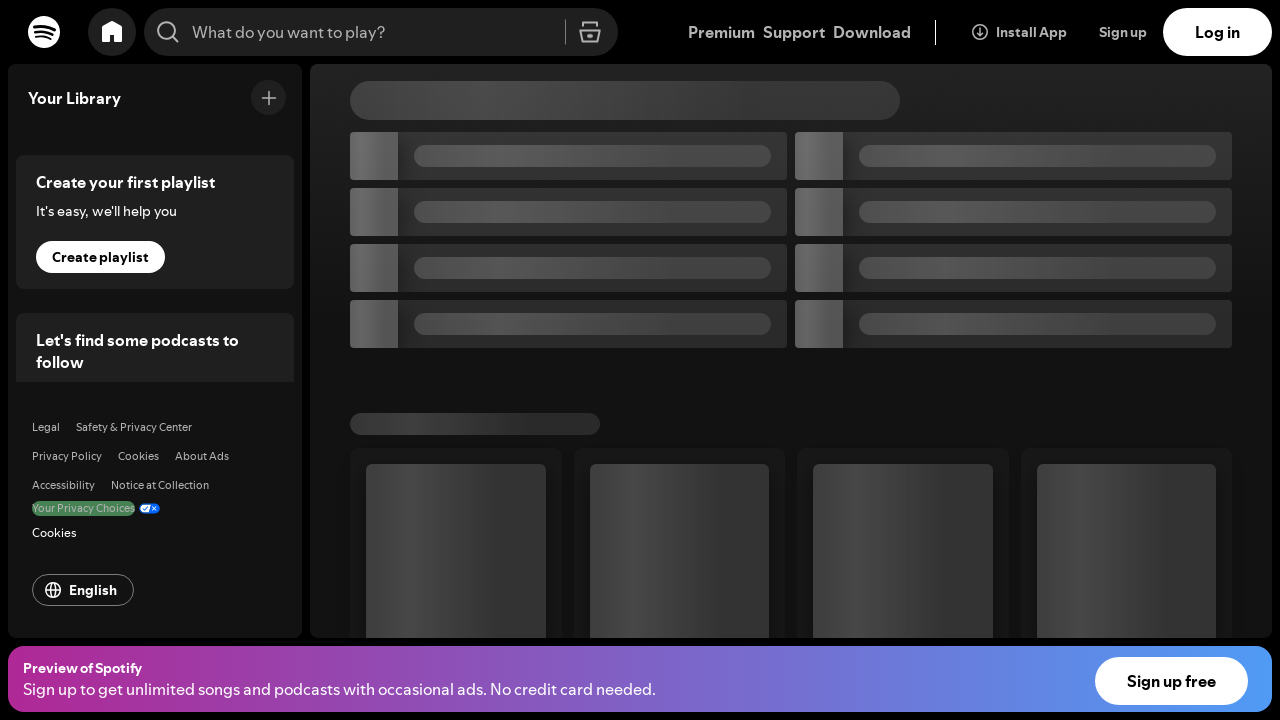